Tests JavaScript alert handling by clicking a form button that triggers an alert, then dismissing the alert dialog.

Starting URL: http://softwaretesting-guru.blogspot.com/p/blog-page.html

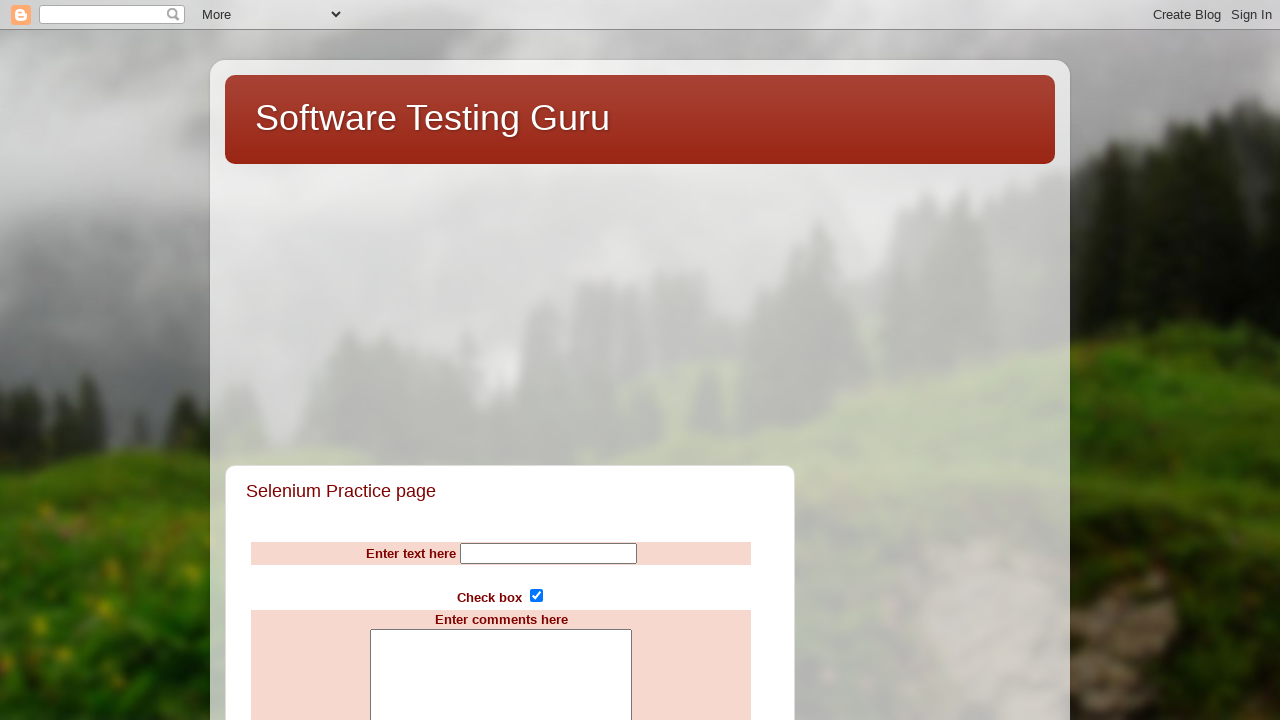

Set up dialog handler to dismiss alerts
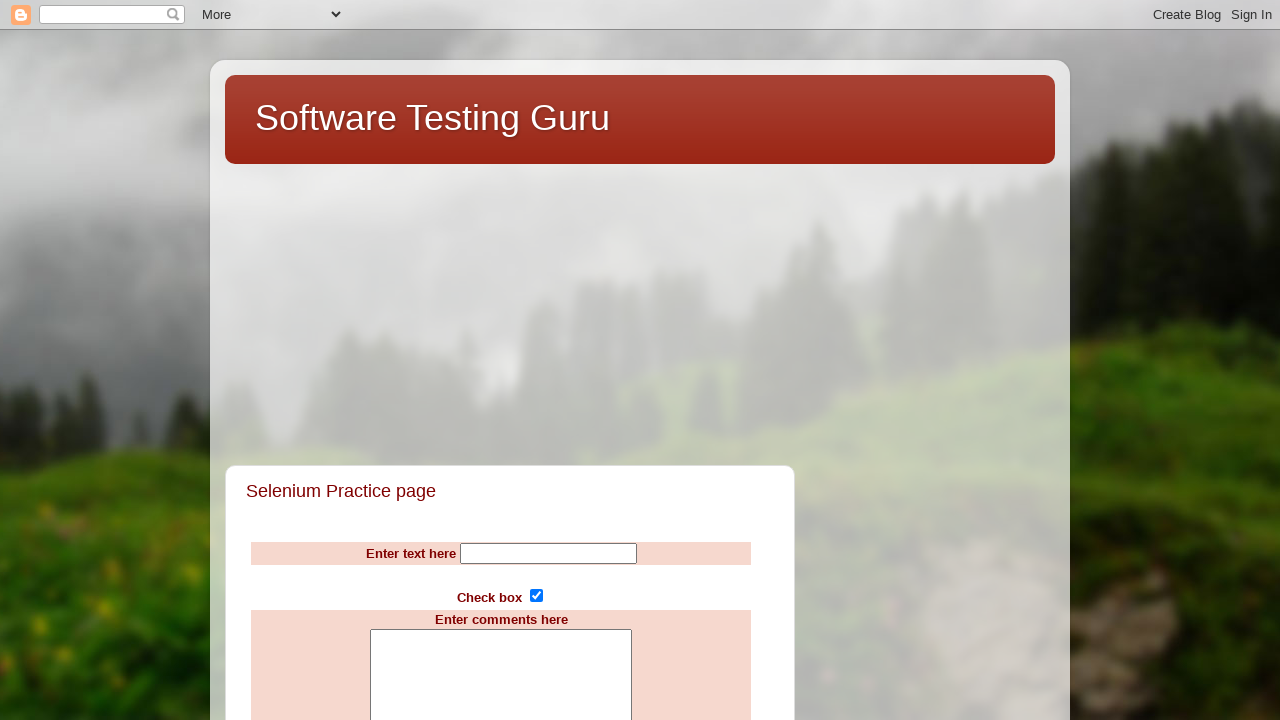

Clicked form button to trigger JavaScript alert at (501, 360) on xpath=//*[@id='sampleform']/table/tbody/tr[10]/td/input
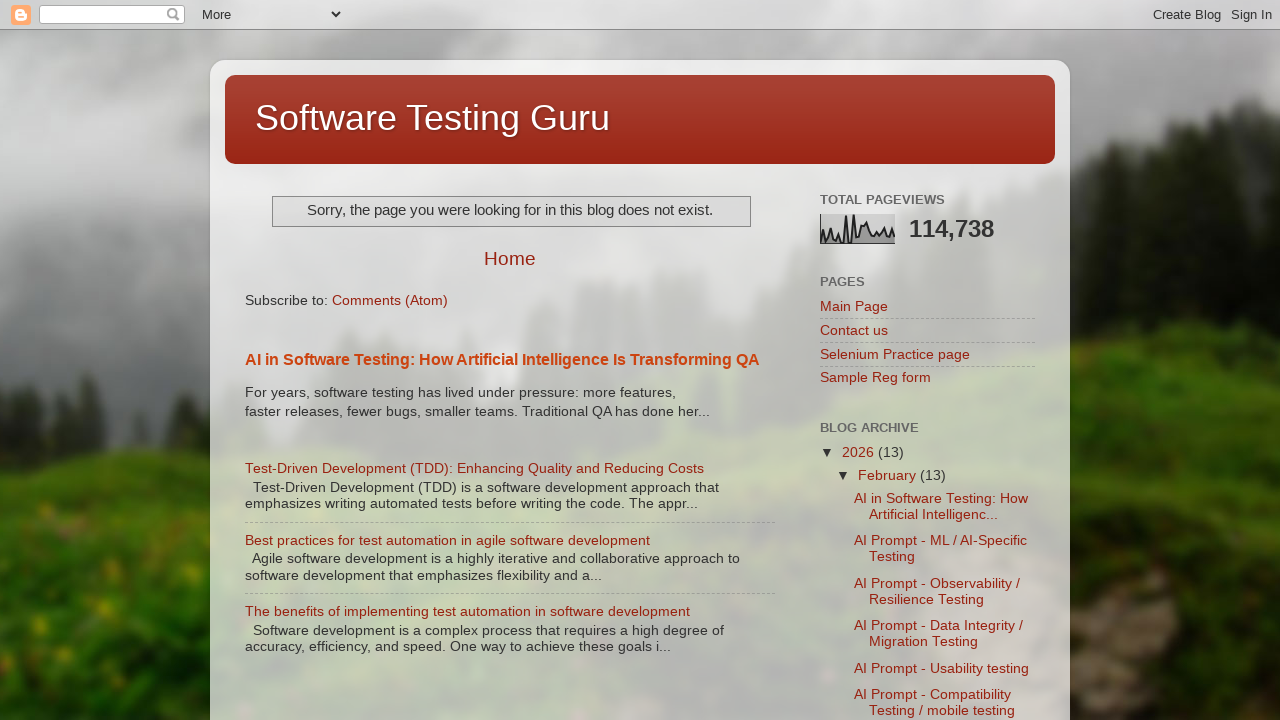

Waited for alert to be dismissed
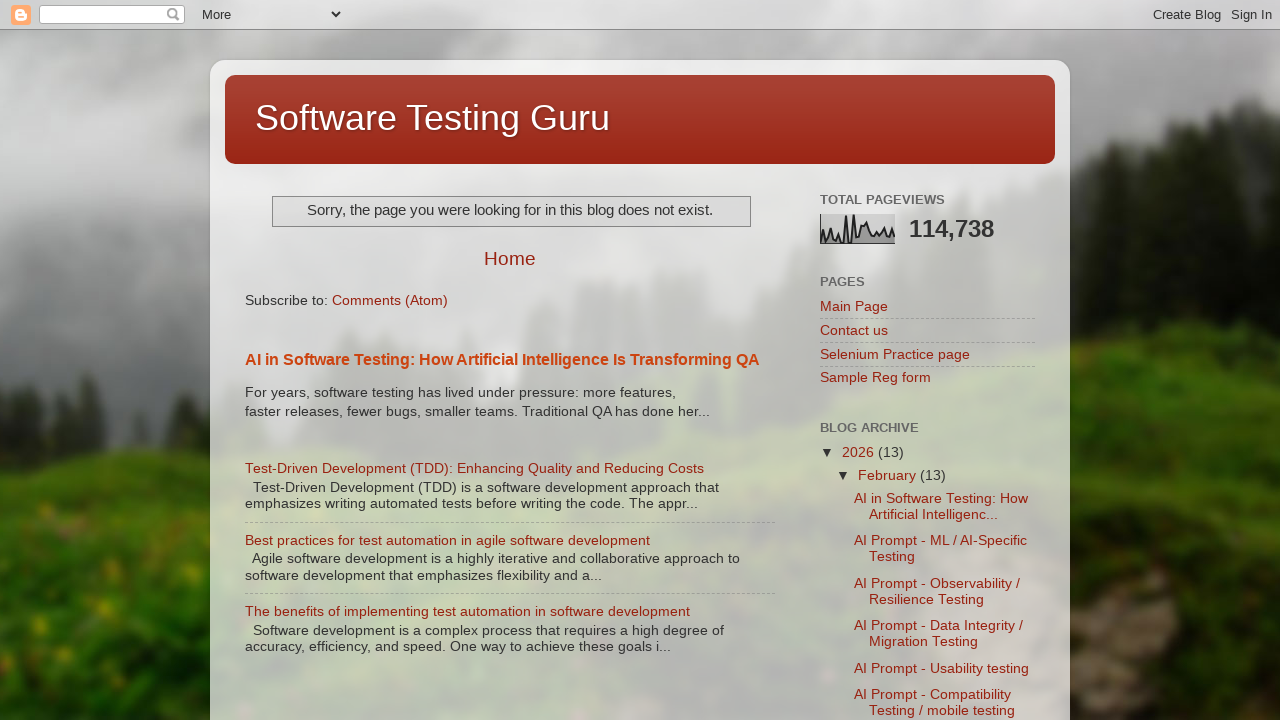

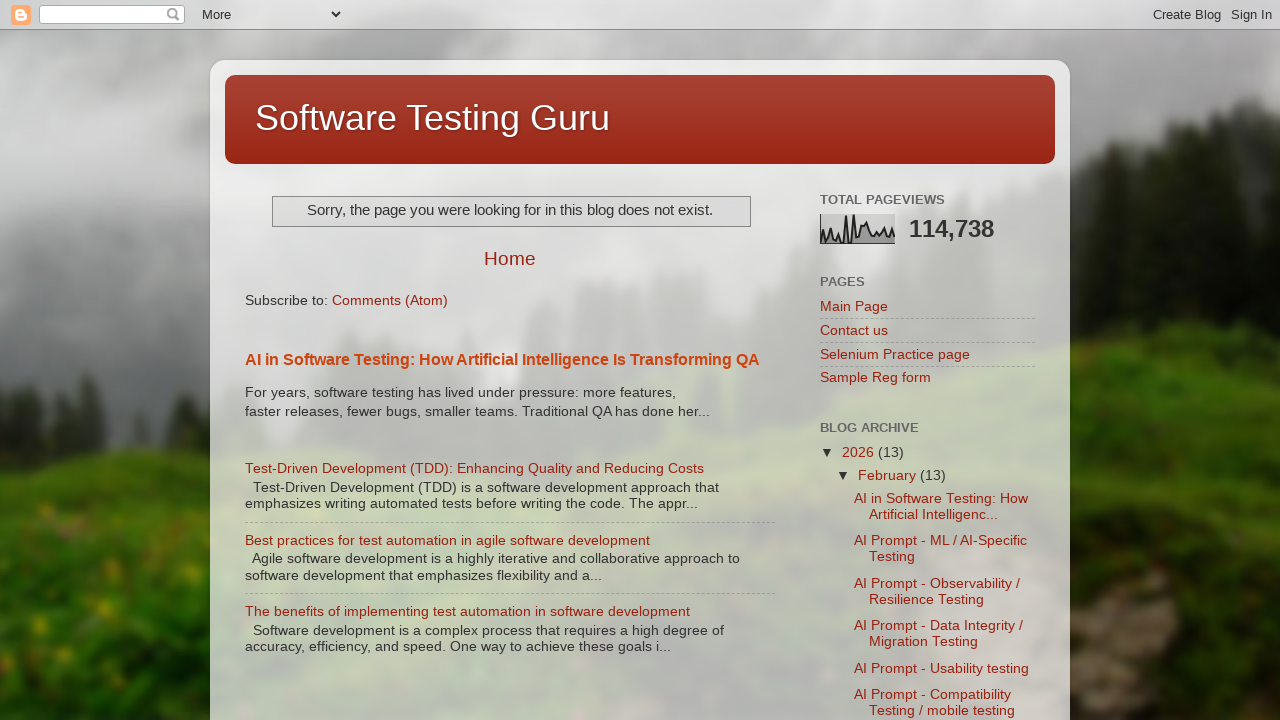